Tests clicking on a Privacy Policy link found using XPath with text content

Starting URL: https://classic.freecrm.com/

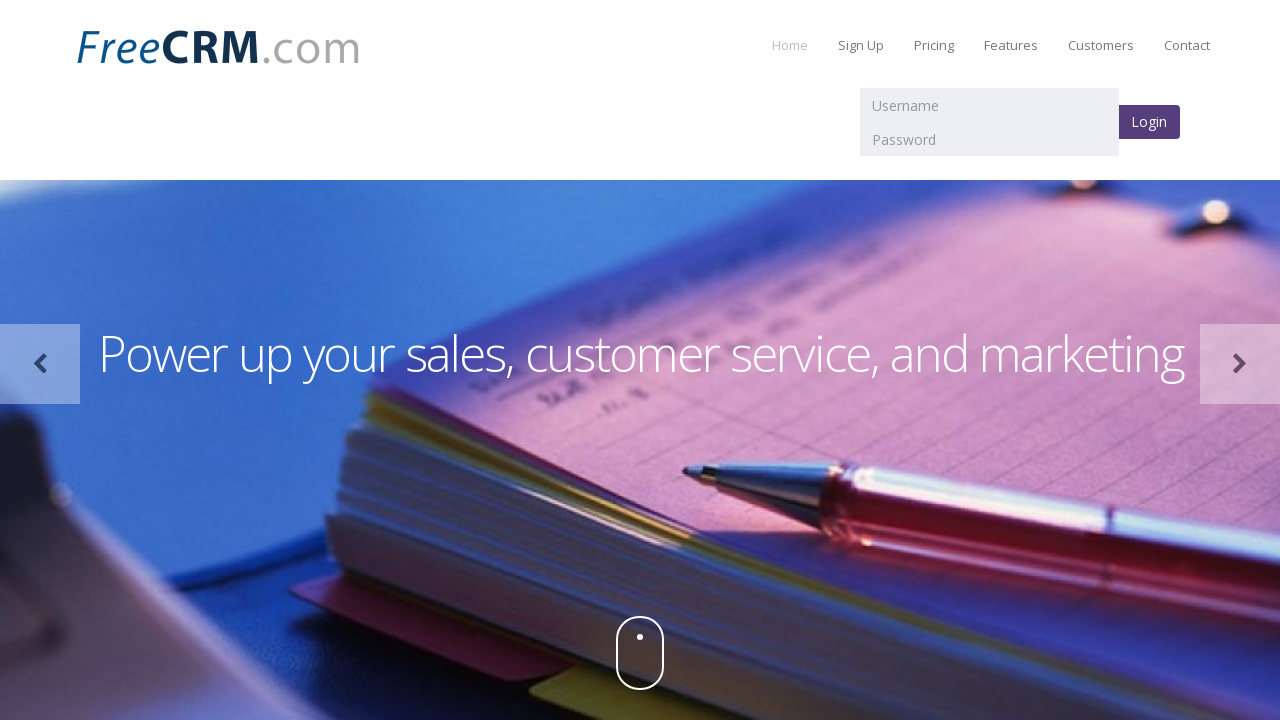

Waited for preloader to disappear
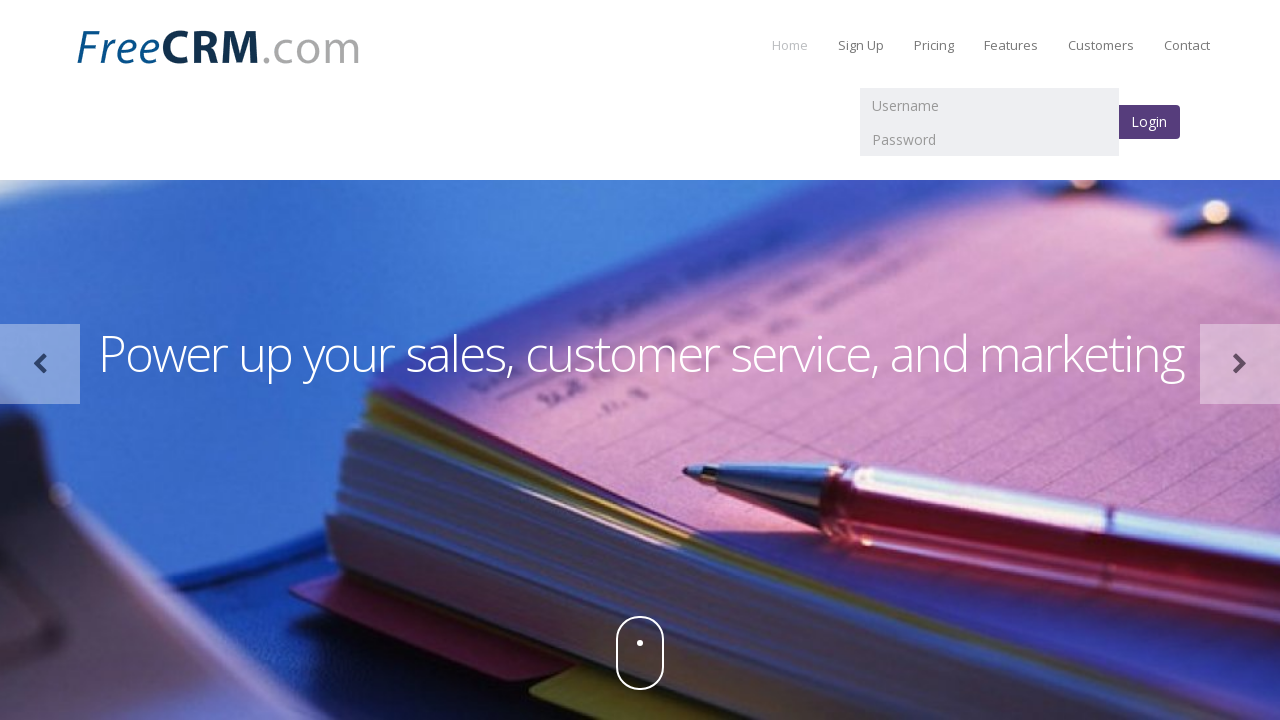

Clicked on Privacy Policy link found using XPath with text content at (111, 494) on xpath=//a[text()='Privacy Policy']
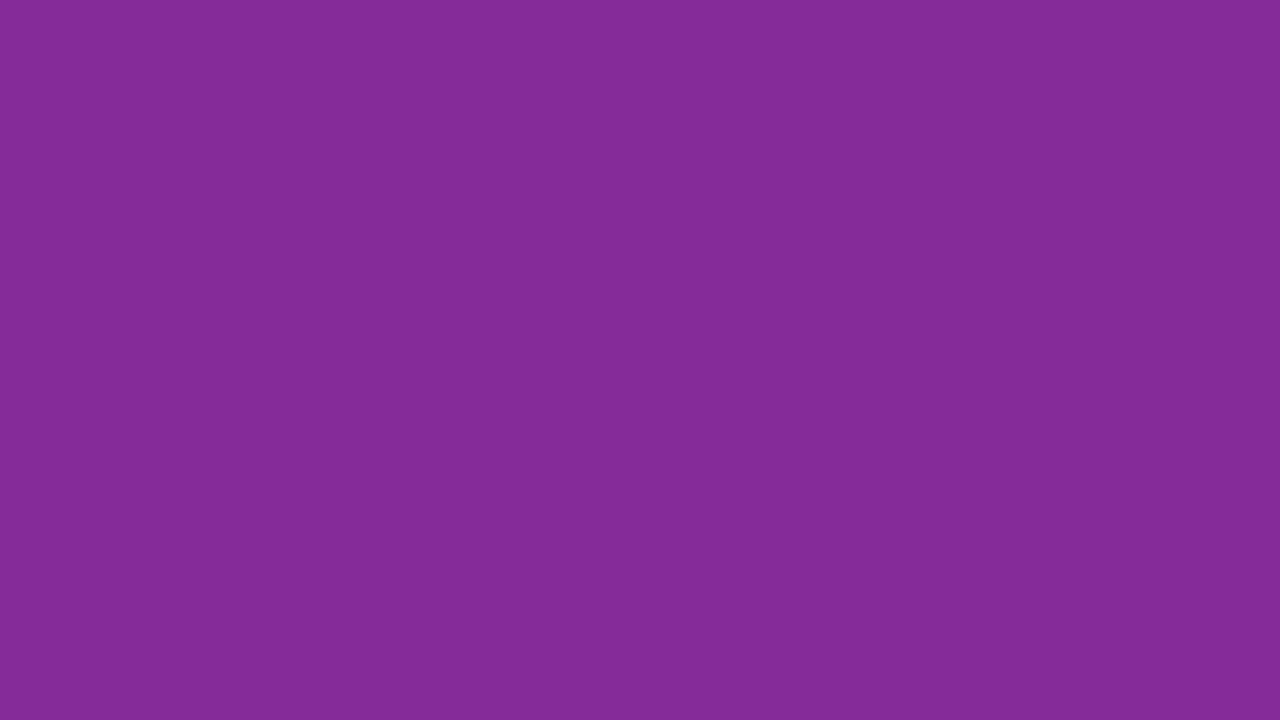

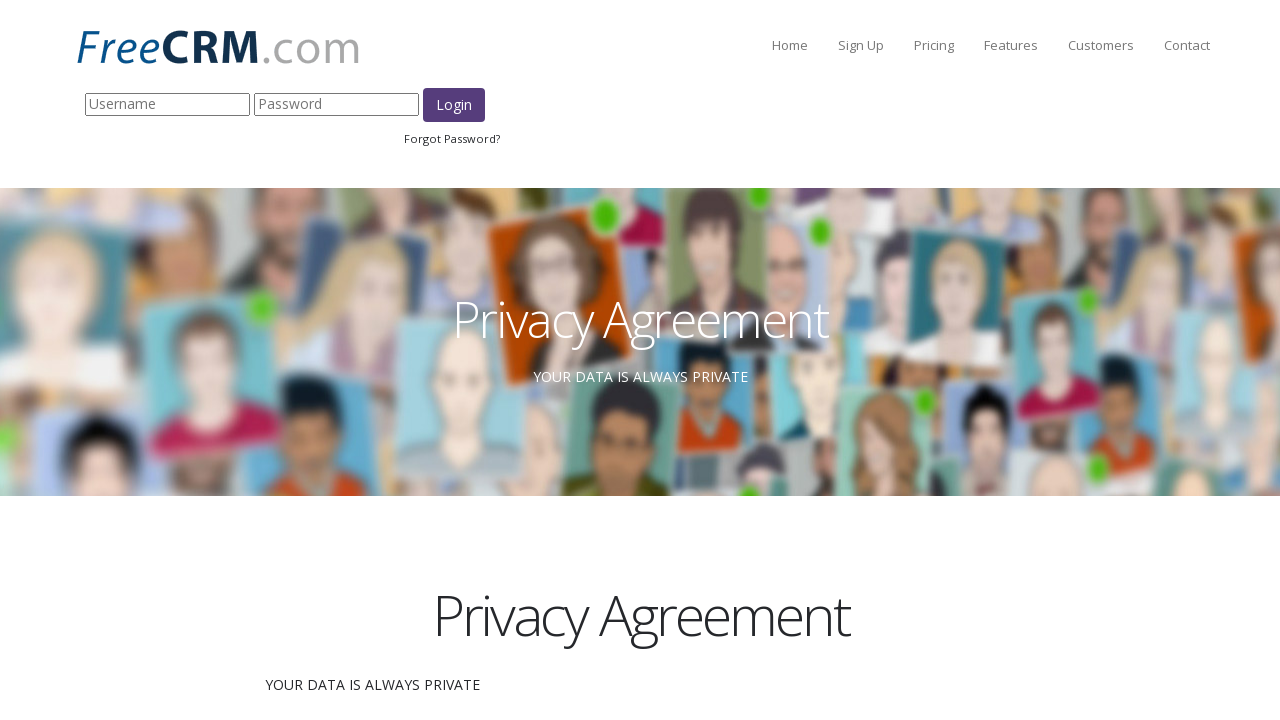